Tests FAQ accordion section by clicking on question 4 and verifying the answer text about extending rental period

Starting URL: https://qa-scooter.praktikum-services.ru/

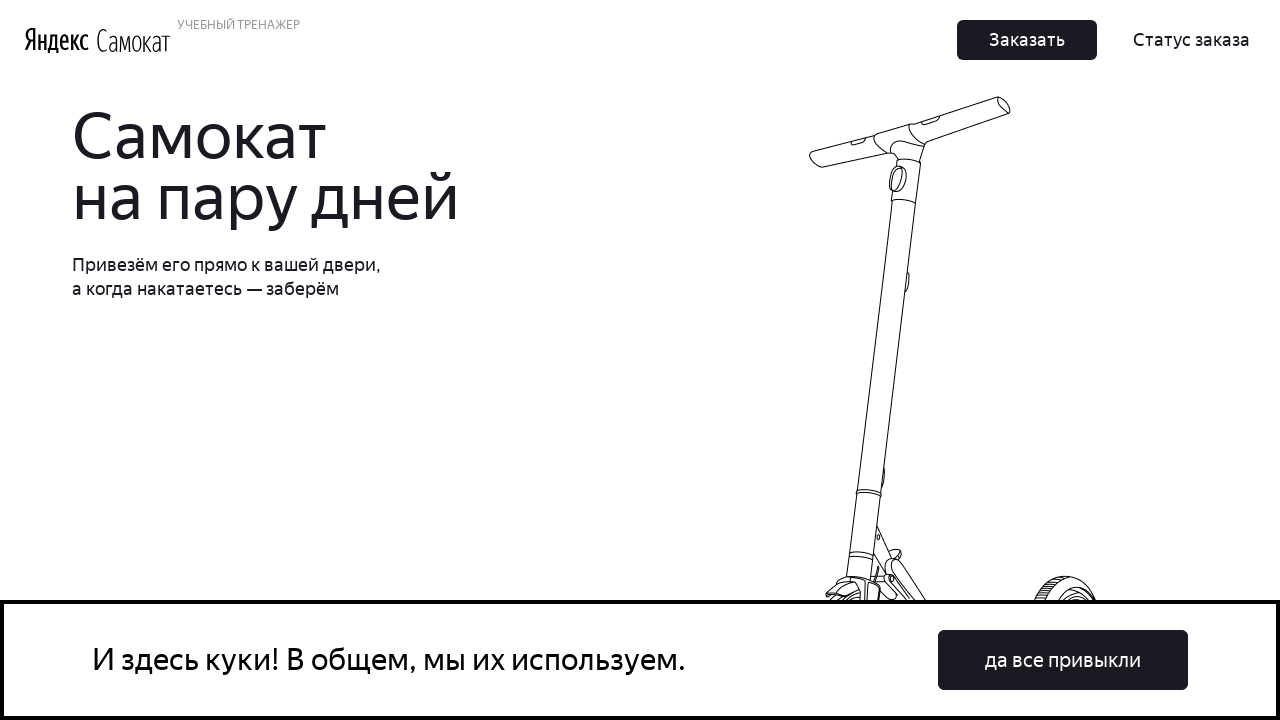

Scrolled FAQ accordion section into view
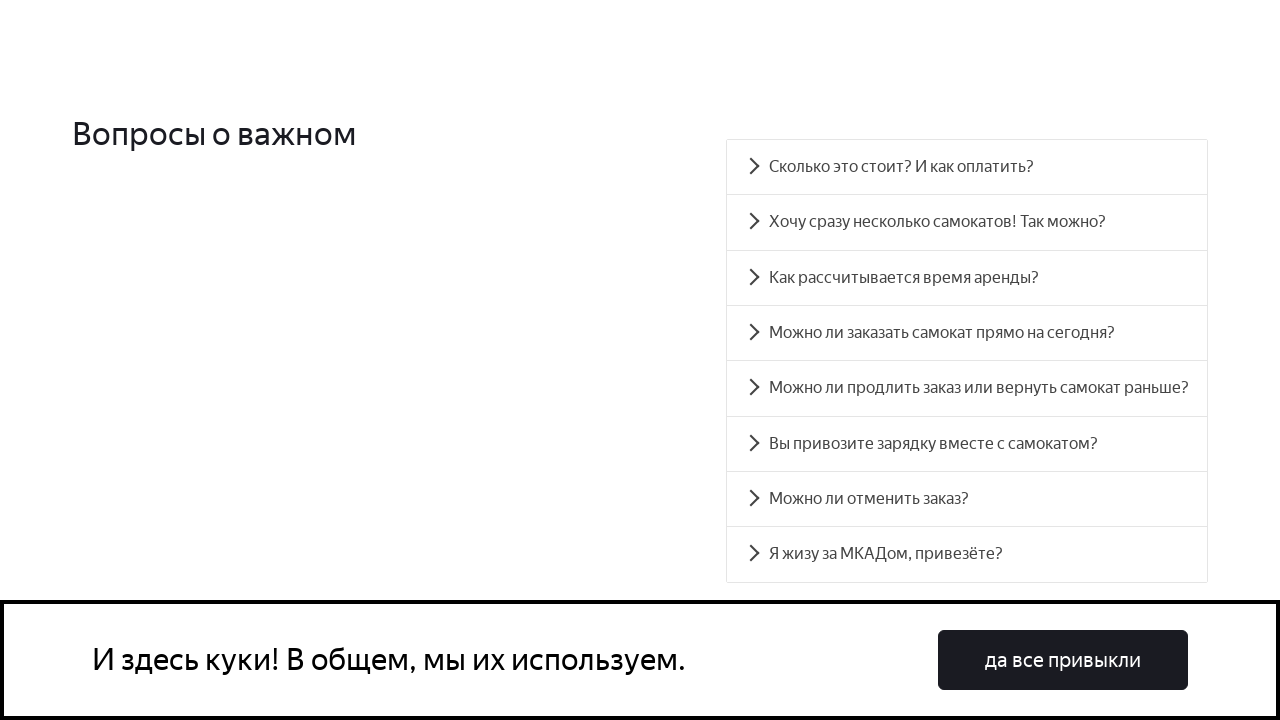

Clicked on question 4 in FAQ accordion at (967, 388) on div.accordion__item >> nth=4 >> div.accordion__heading
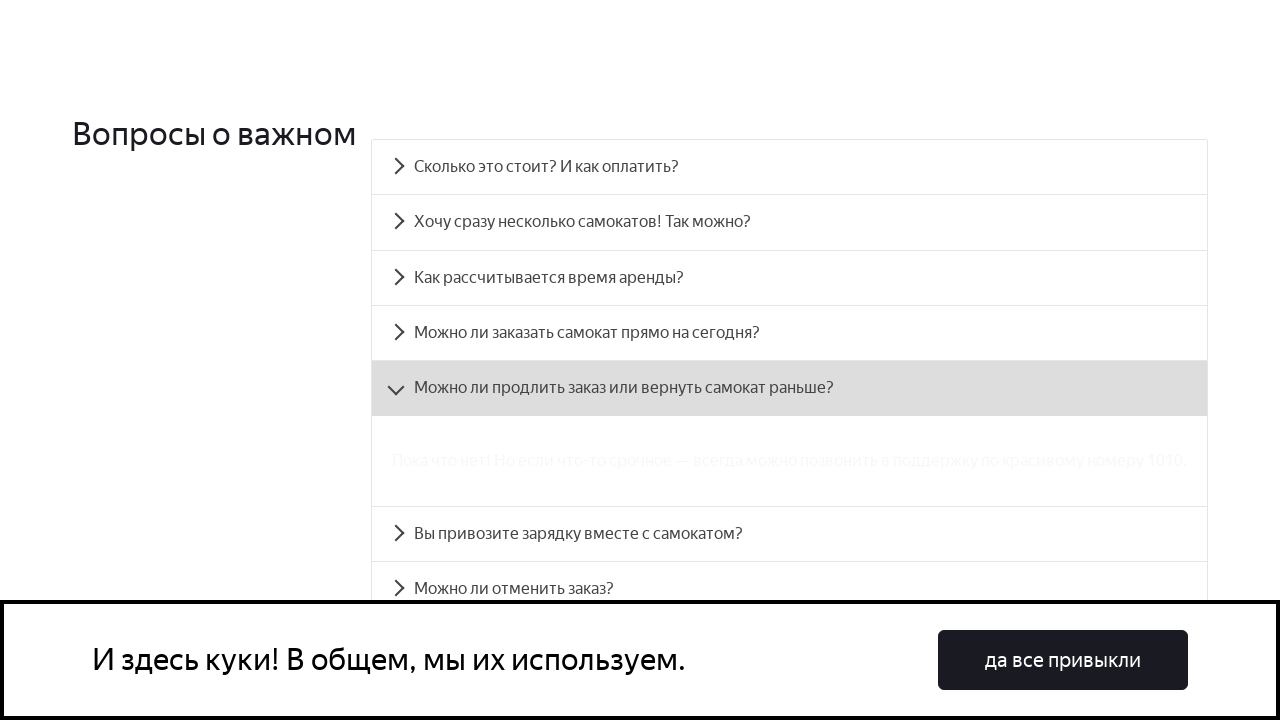

Answer panel for question 4 became visible, displaying text about extending rental period
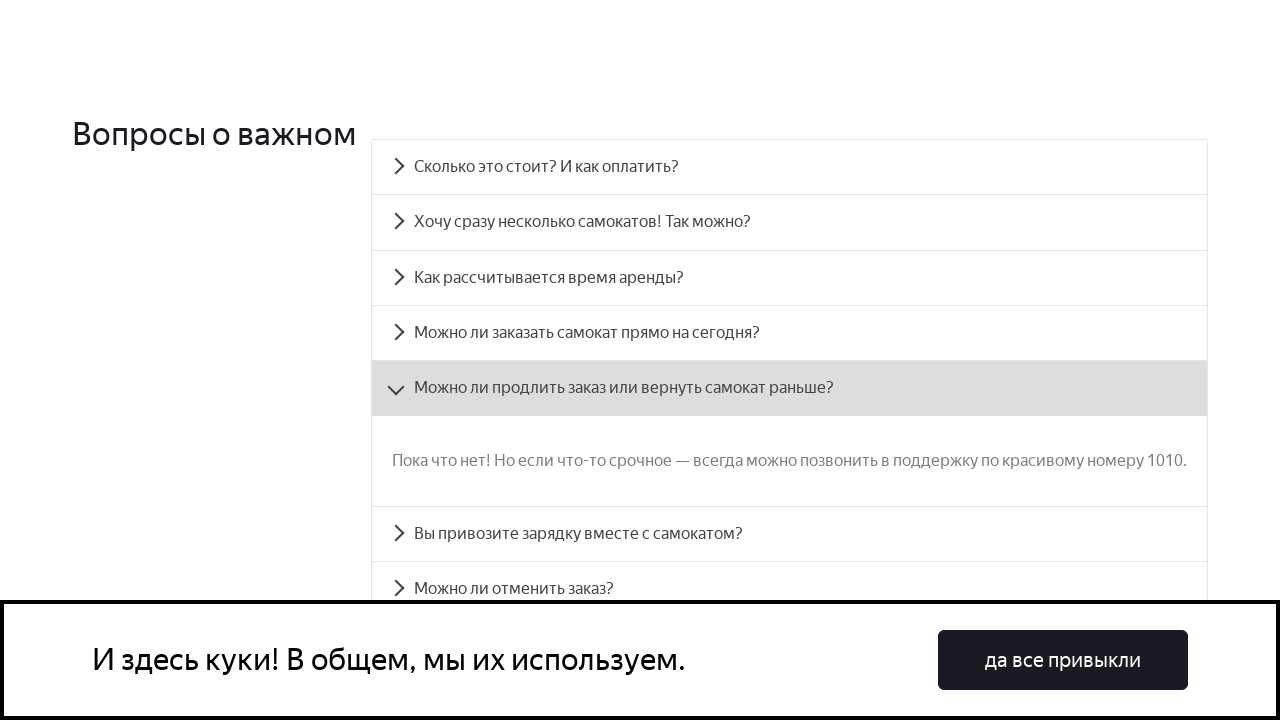

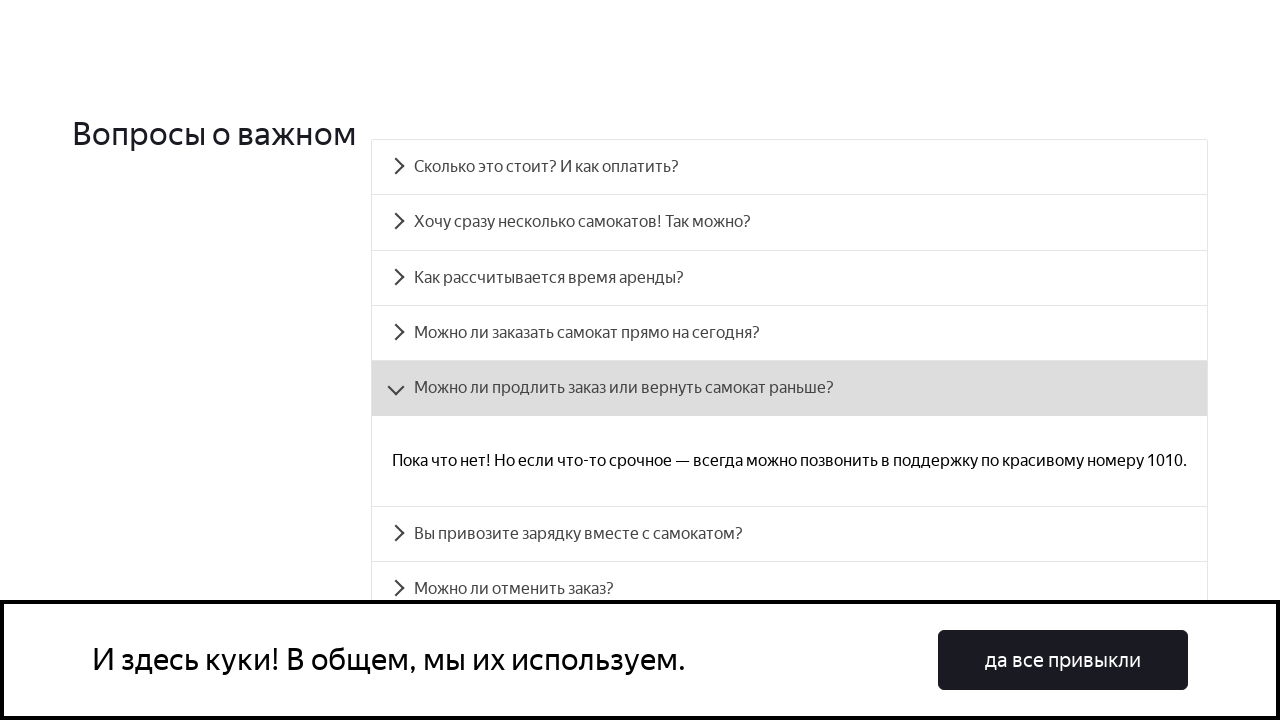